Tests registration form validation with password that is too short (less than 6 characters)

Starting URL: https://alada.vn/tai-khoan/dang-ky.html

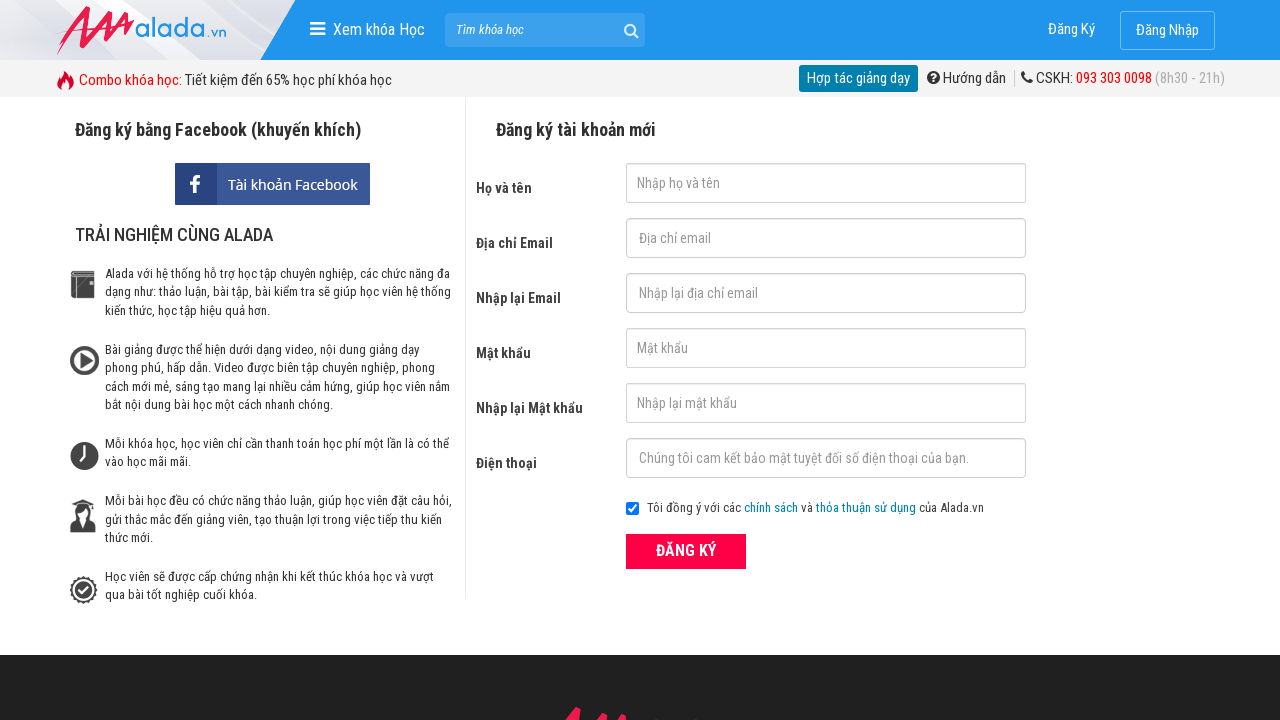

Filled first name field with 'John' on #txtFirstname
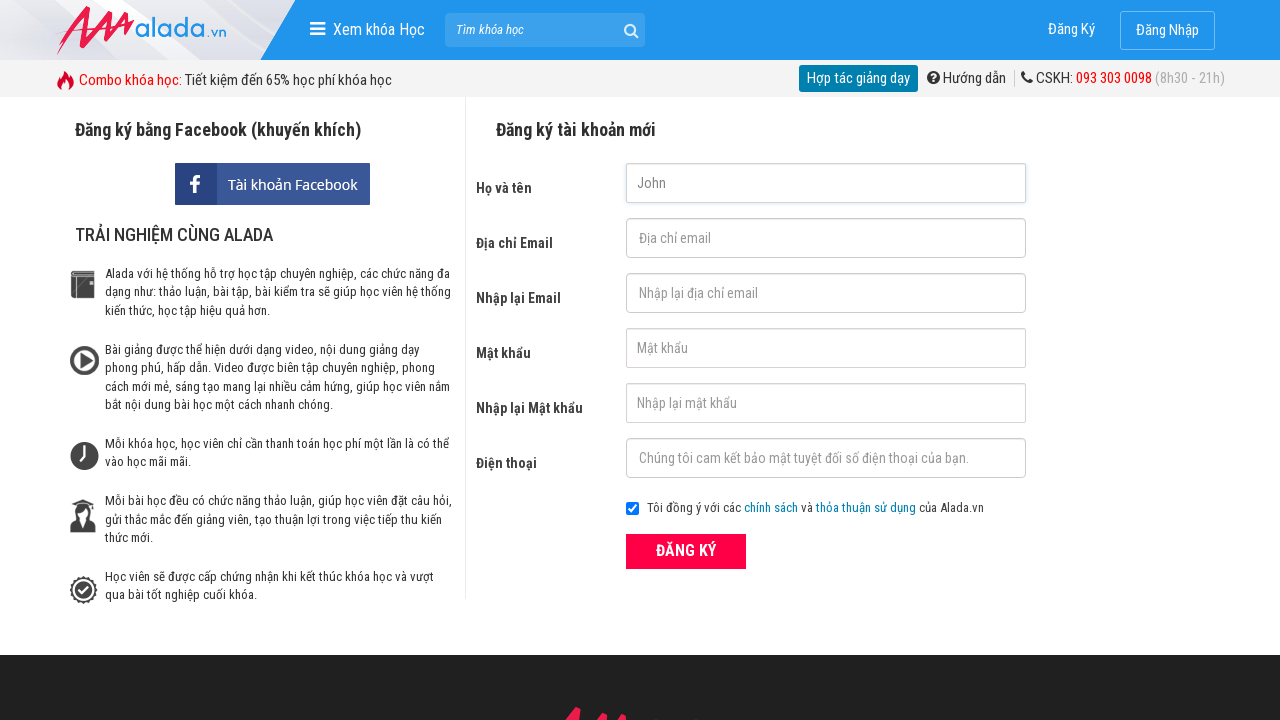

Filled email field with 'John@gmail.com' on #txtEmail
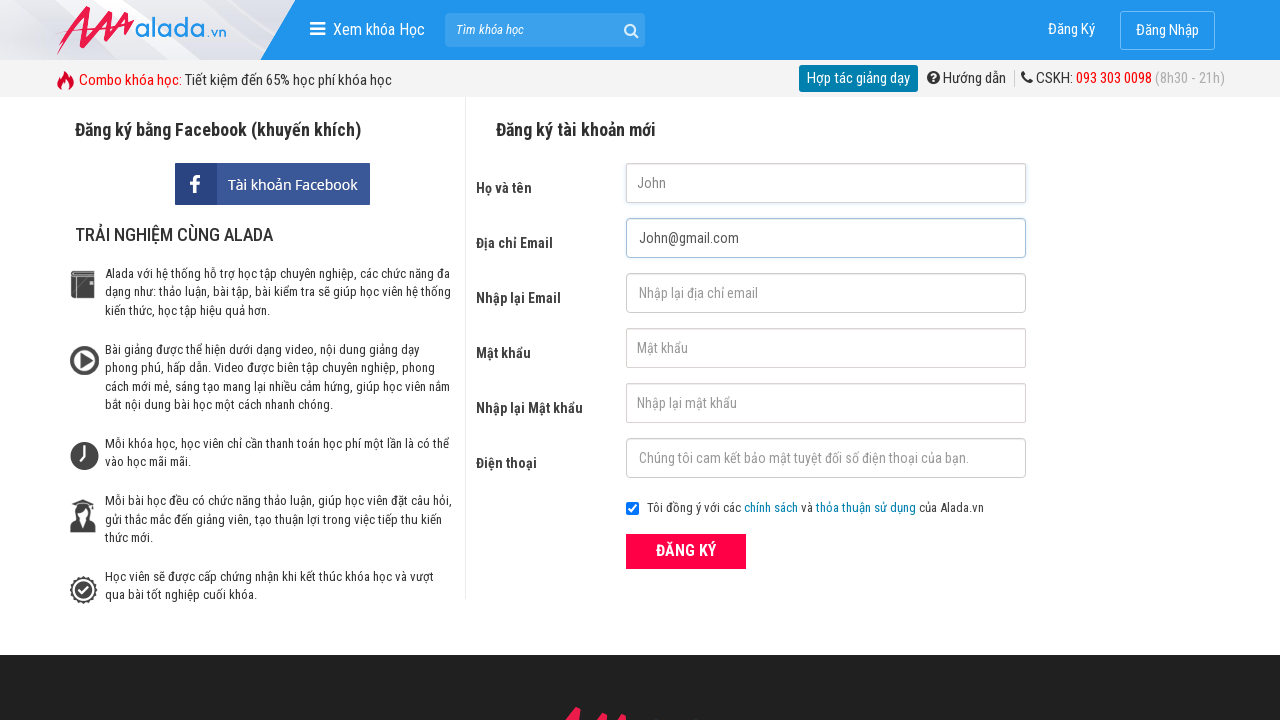

Filled confirm email field with 'John@gmail.com' on #txtCEmail
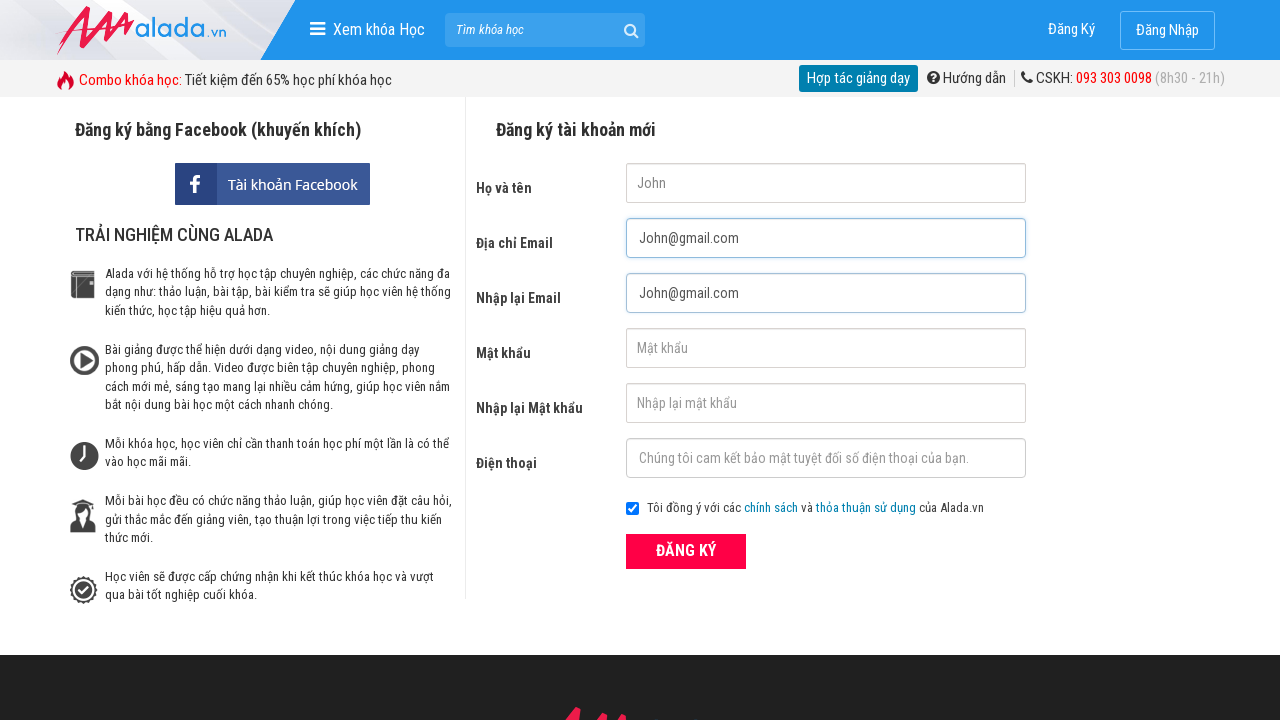

Filled password field with '123' (less than 6 characters) on #txtPassword
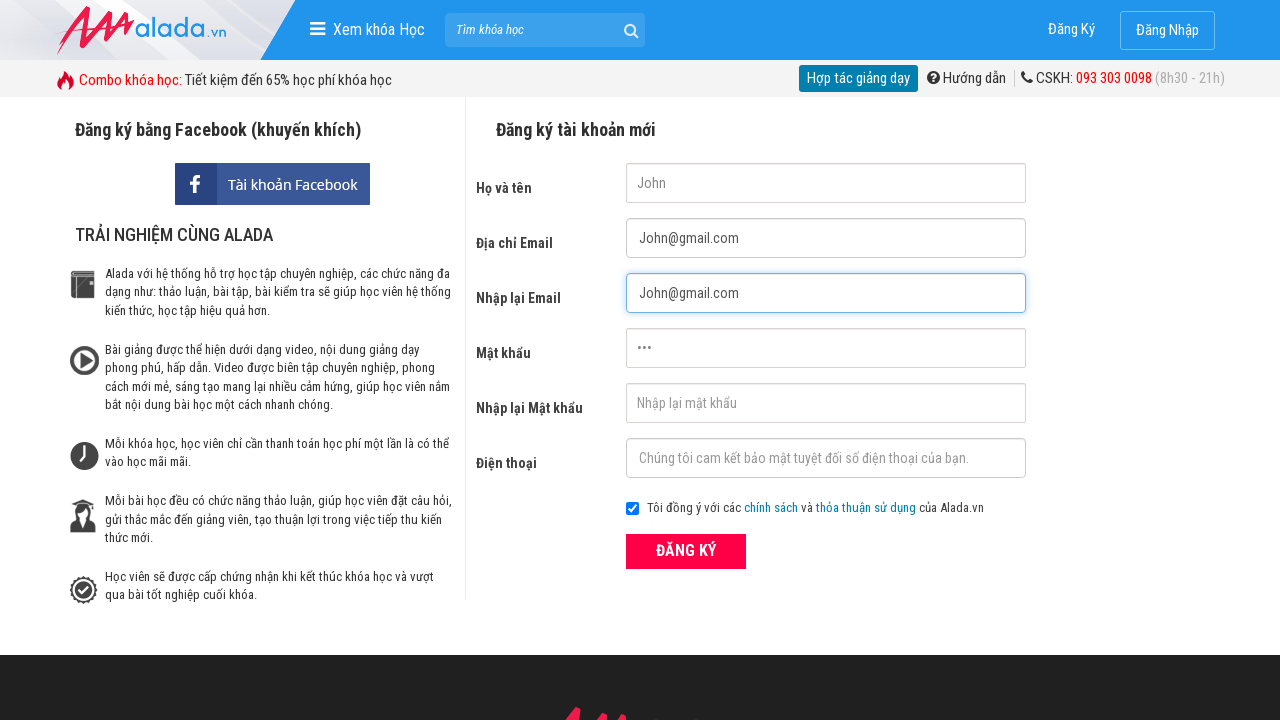

Filled confirm password field with '123' on #txtCPassword
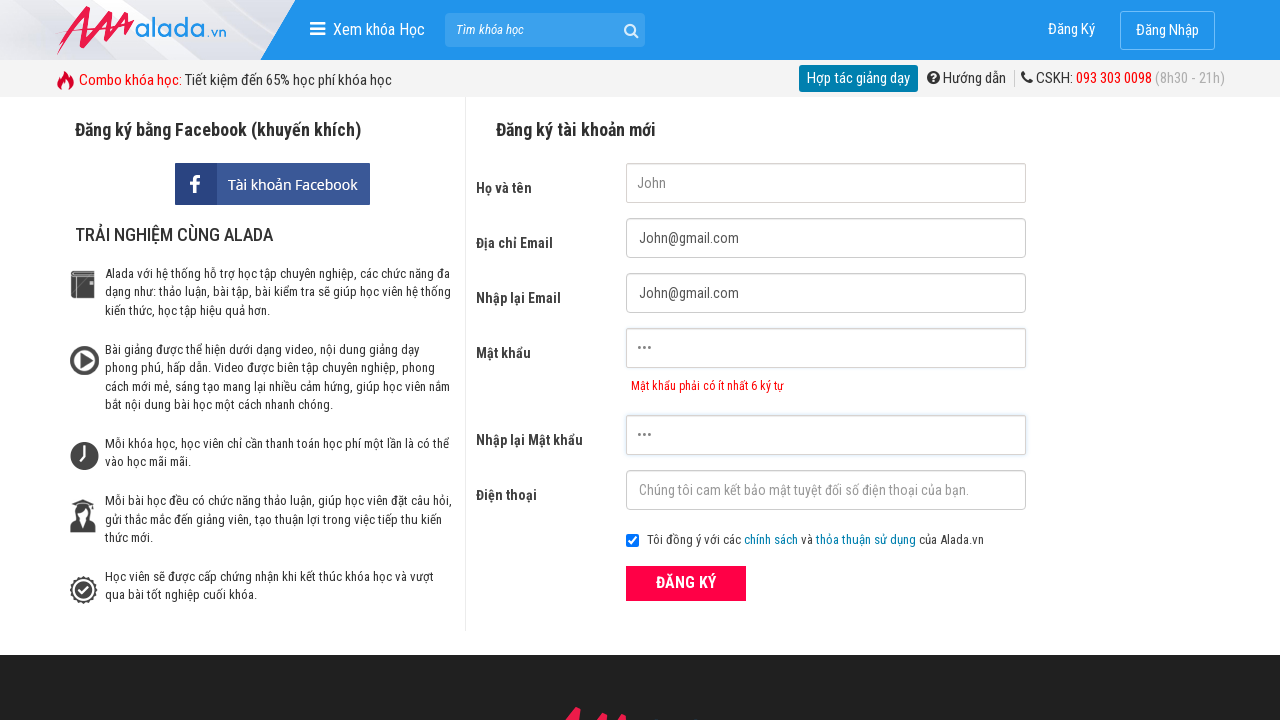

Filled phone number field with '0988888888' on #txtPhone
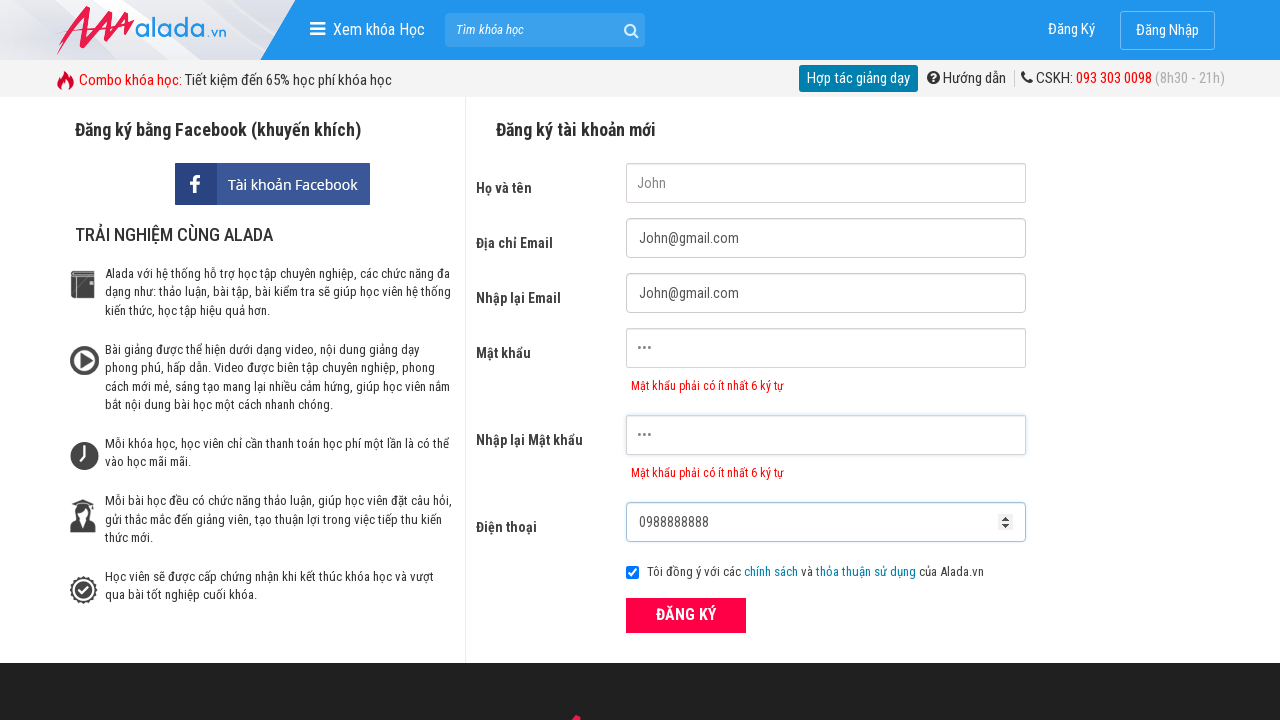

Clicked registration button 'ĐĂNG KÝ' at (686, 615) on xpath=//form[@id='frmLogin']//button[text()='ĐĂNG KÝ']
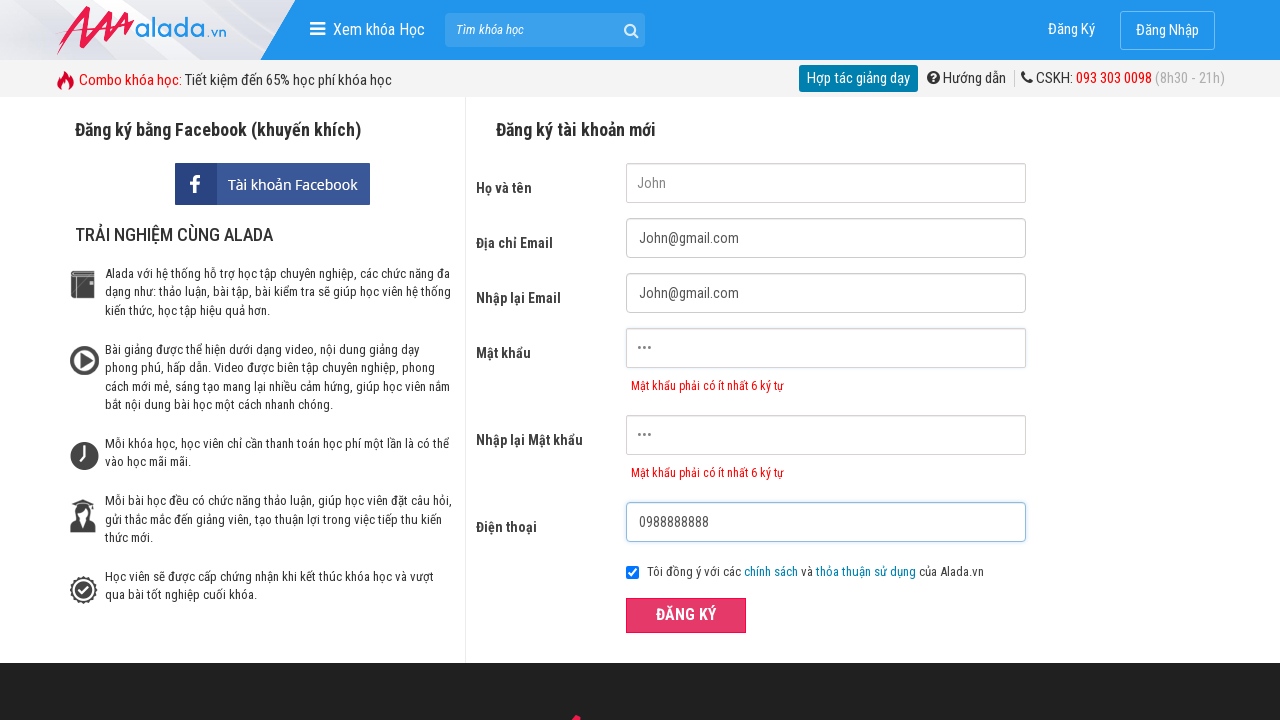

Password error message appeared
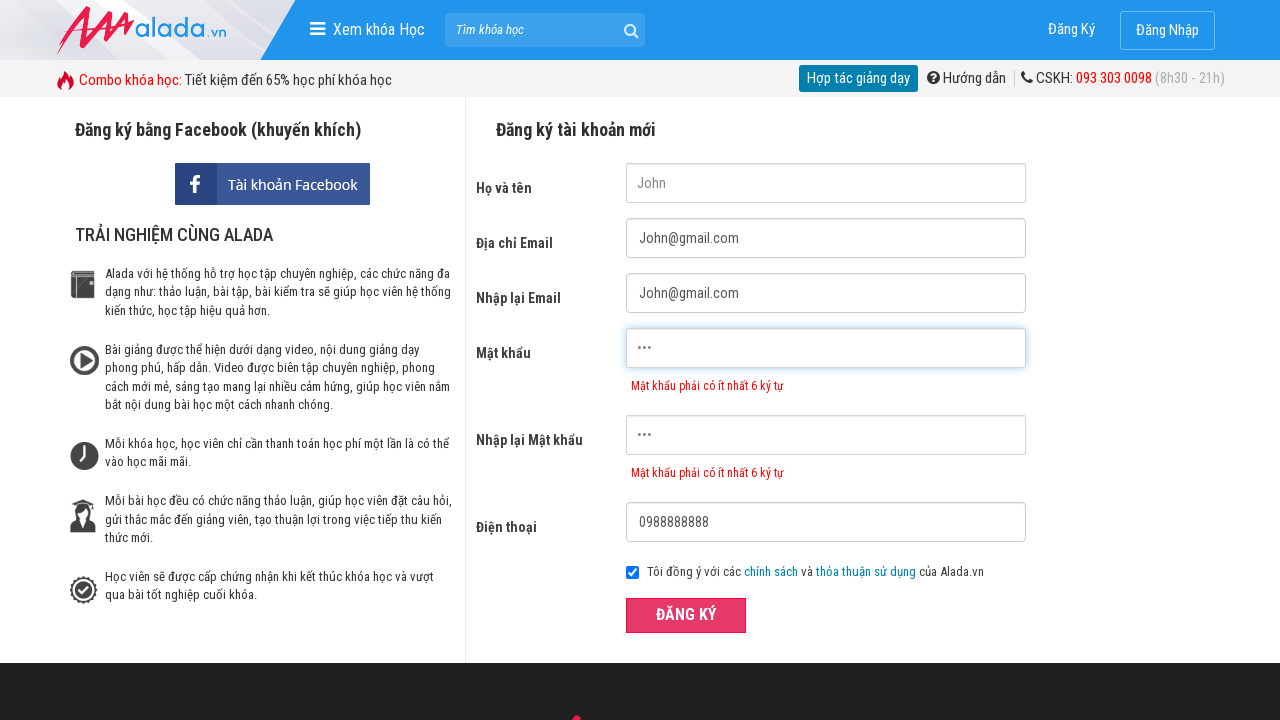

Confirm password error message appeared
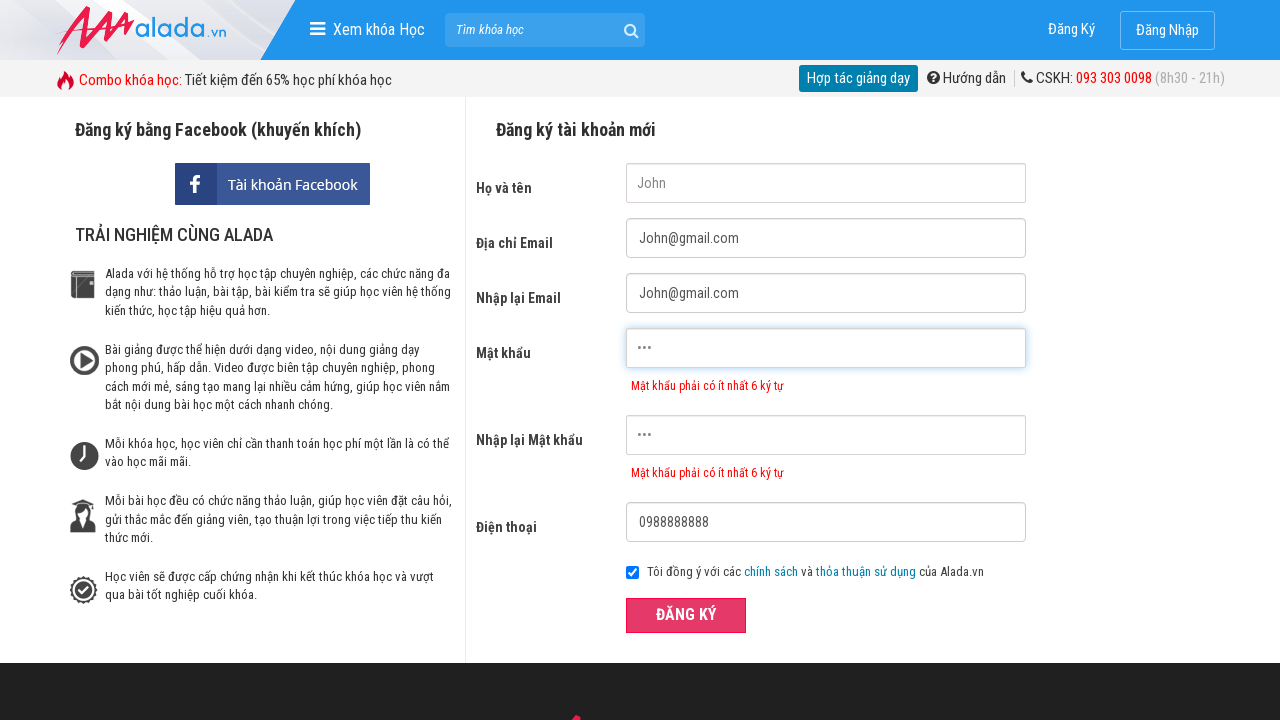

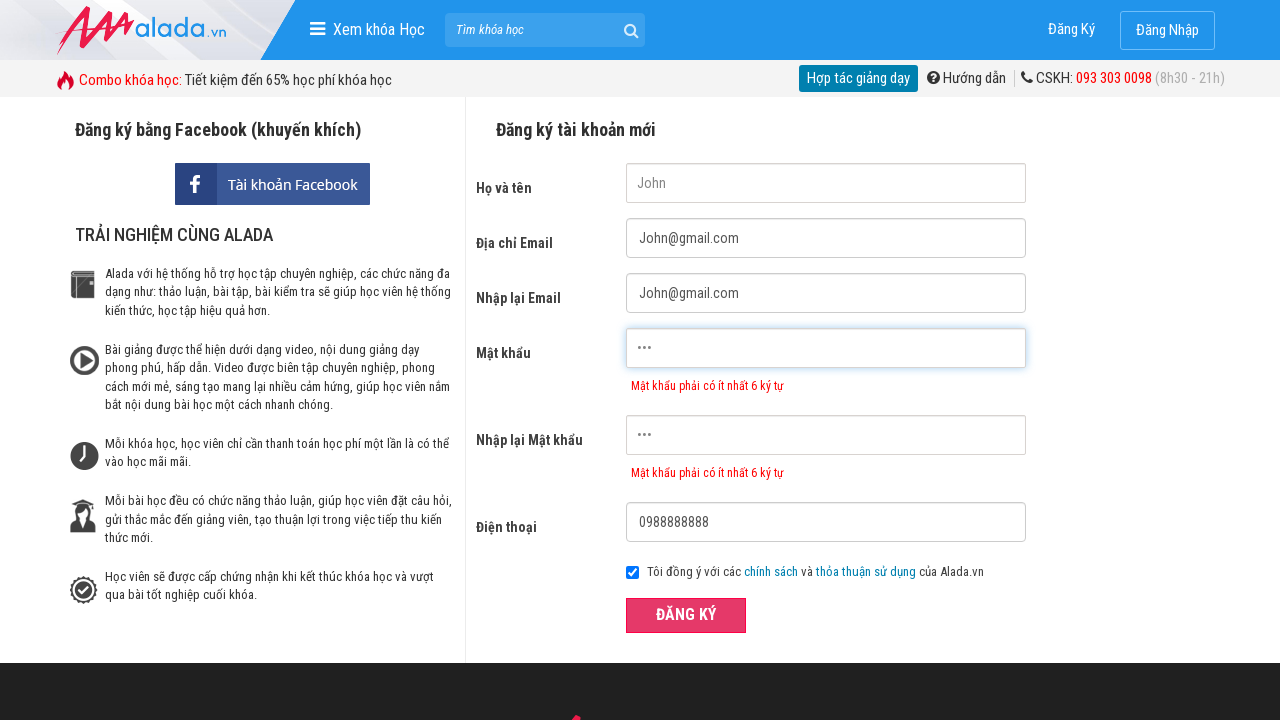